Tests JavaScript alert popup handling on W3Schools by clicking "Try it Yourself" link, switching to a new window and iframe, triggering an alert, and accepting it

Starting URL: https://www.w3schools.com/js/js_popup.asp

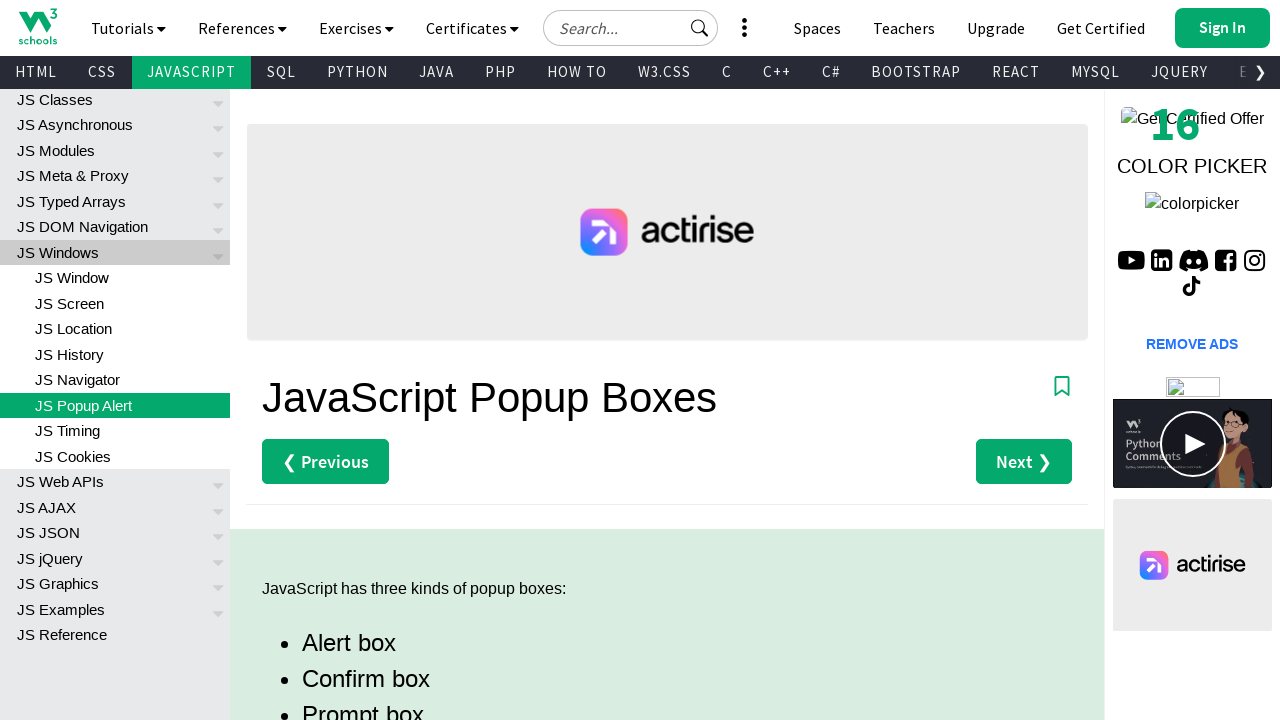

Clicked the first 'Try it Yourself' link on W3Schools JavaScript popup page at (334, 360) on (//a[text()='Try it Yourself »'])[1]
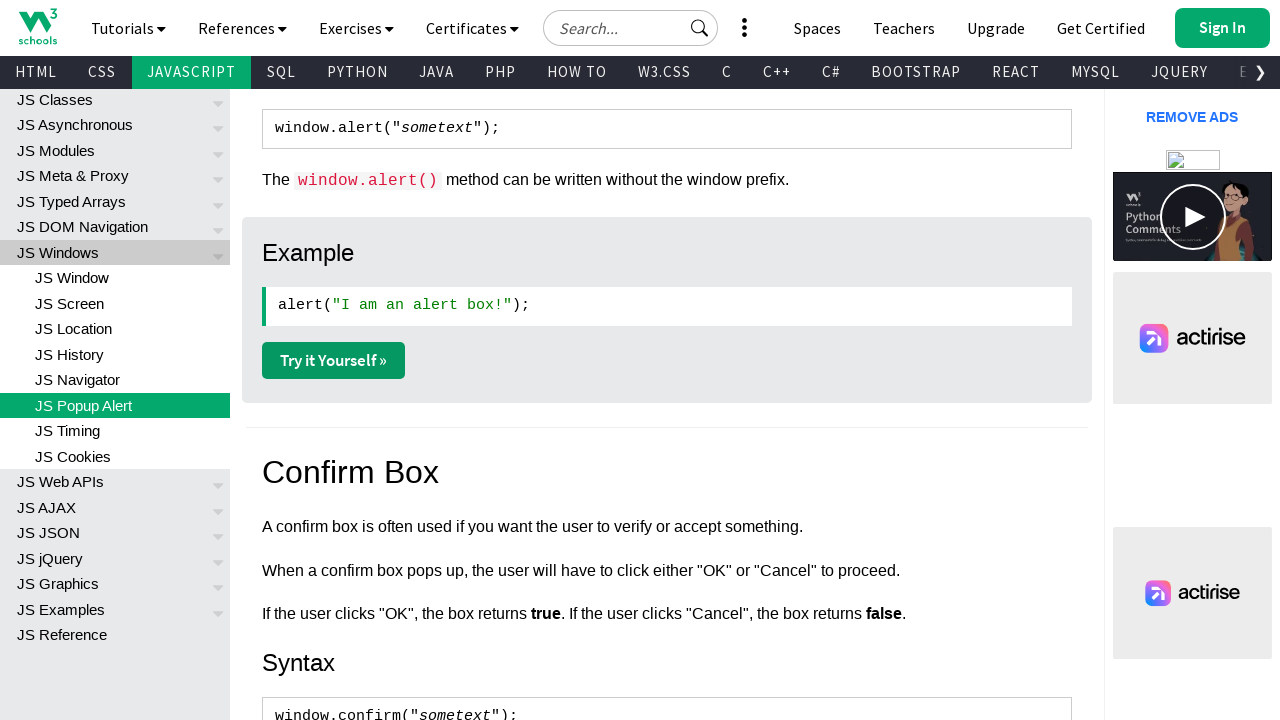

Clicked 'Try it Yourself' link and new tab opened at (334, 360) on (//a[text()='Try it Yourself »'])[1]
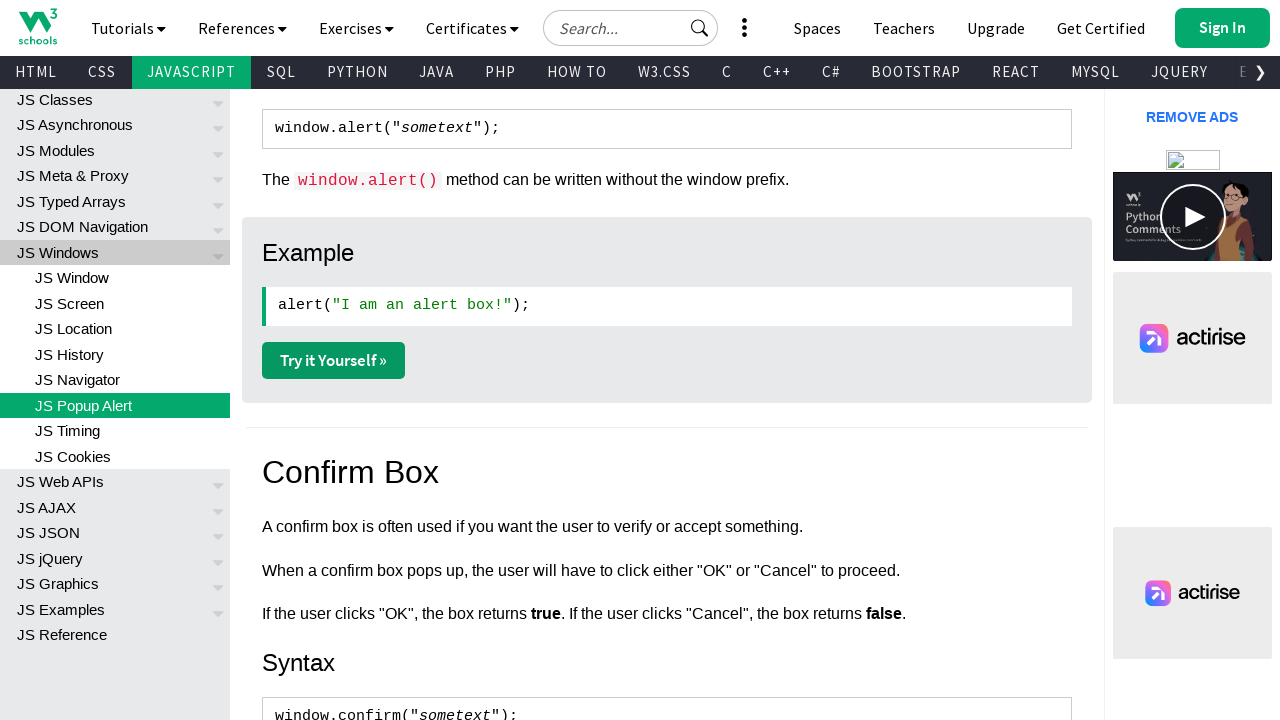

New page loaded and ready
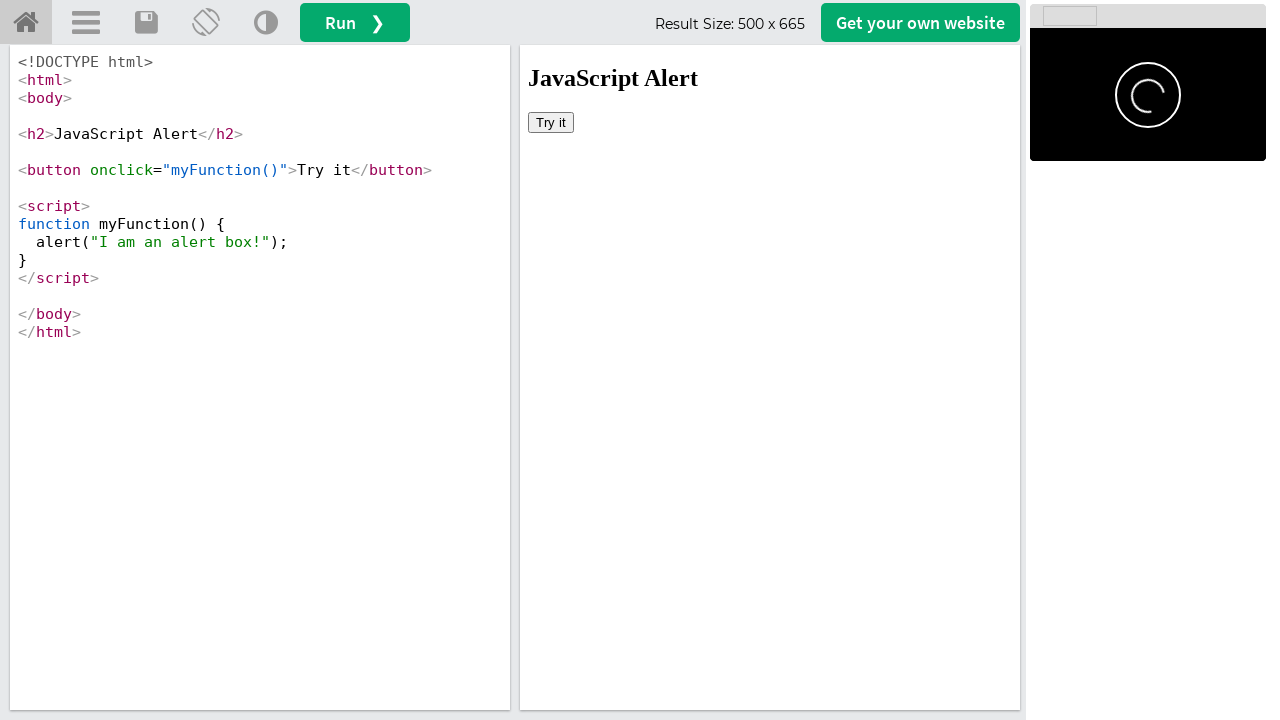

Located the iframeResult containing the JavaScript example
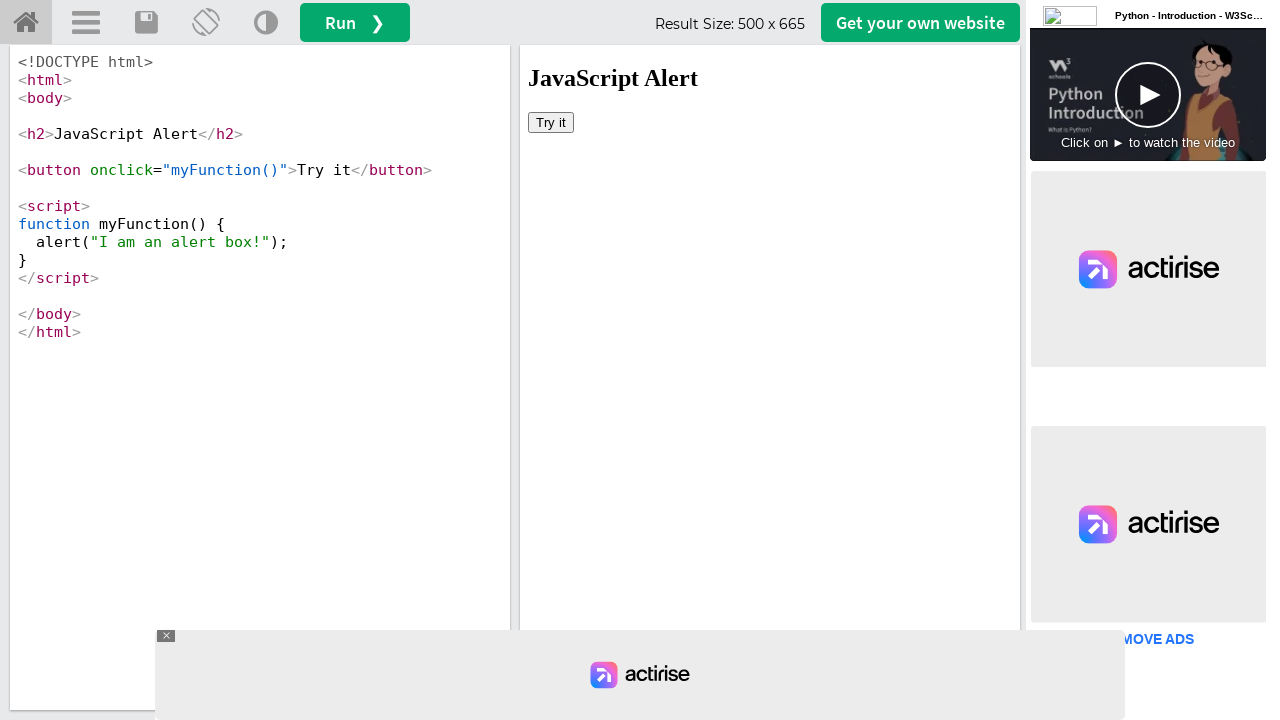

Set up dialog handler to automatically accept alerts
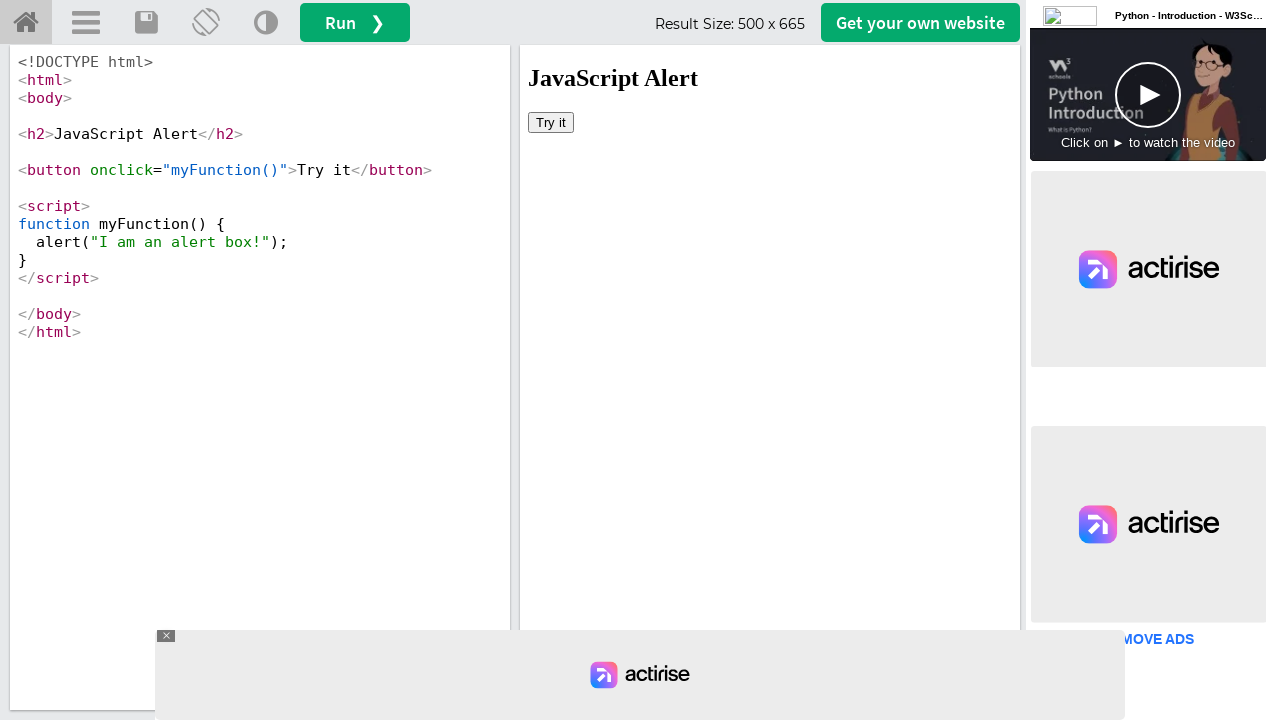

Clicked 'Try it' button inside the iframe to trigger JavaScript alert at (551, 122) on #iframeResult >> internal:control=enter-frame >> button:text('Try it')
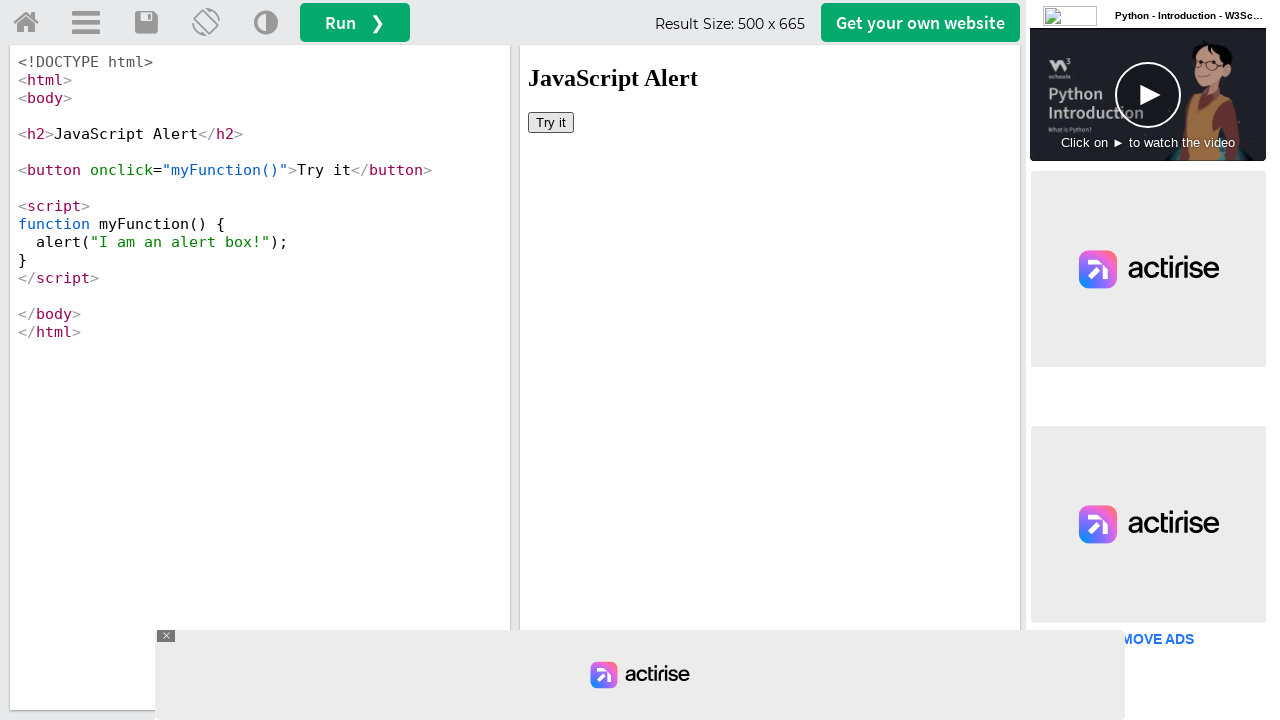

Waited for alert dialog to be processed and accepted
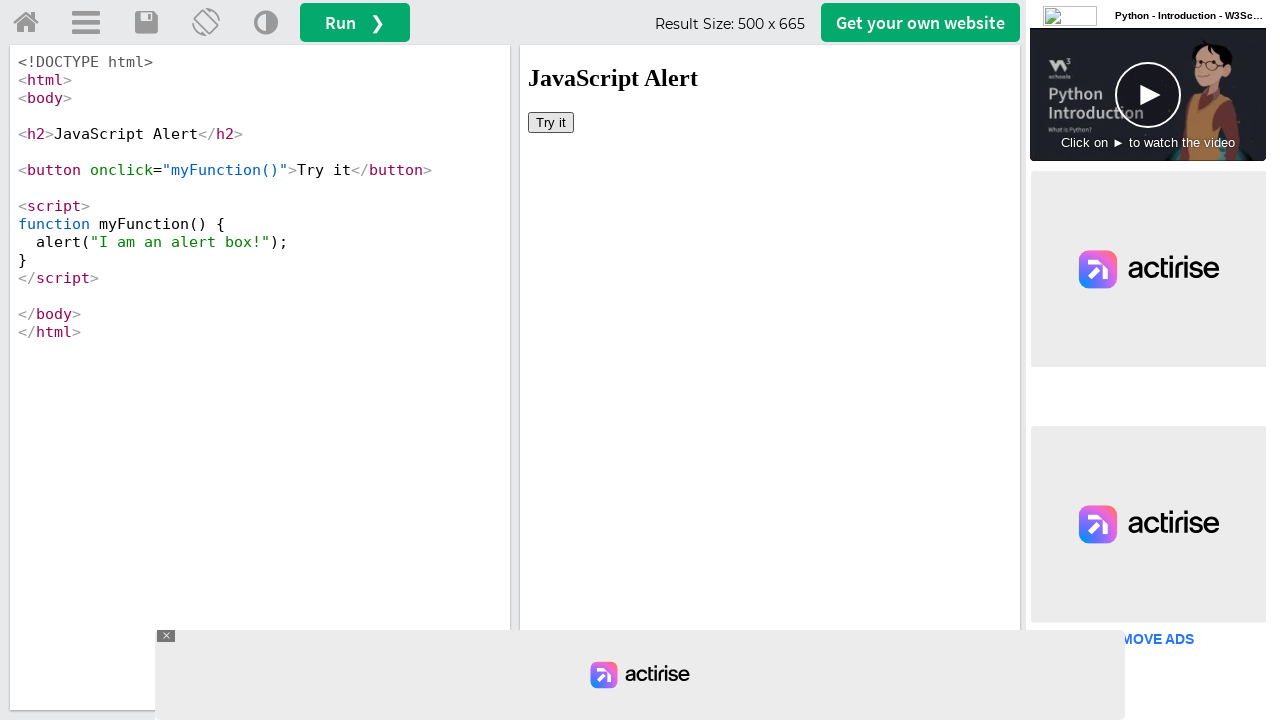

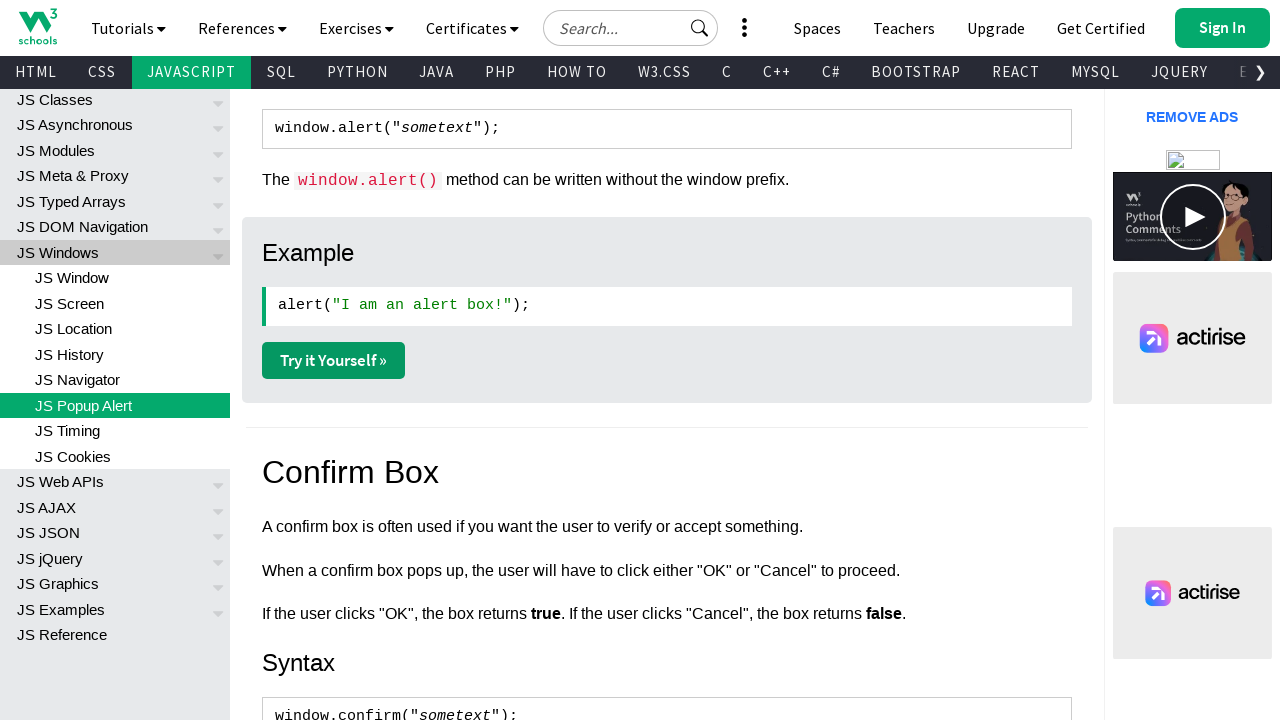